Tests ad form submission with a blank phone number field to verify validation behavior.

Starting URL: https://elenta.lt/patalpinti/ivesti-informacija?categoryId=AutoMoto_Automobiliai&actionId=Siulo&returnurl=%2F

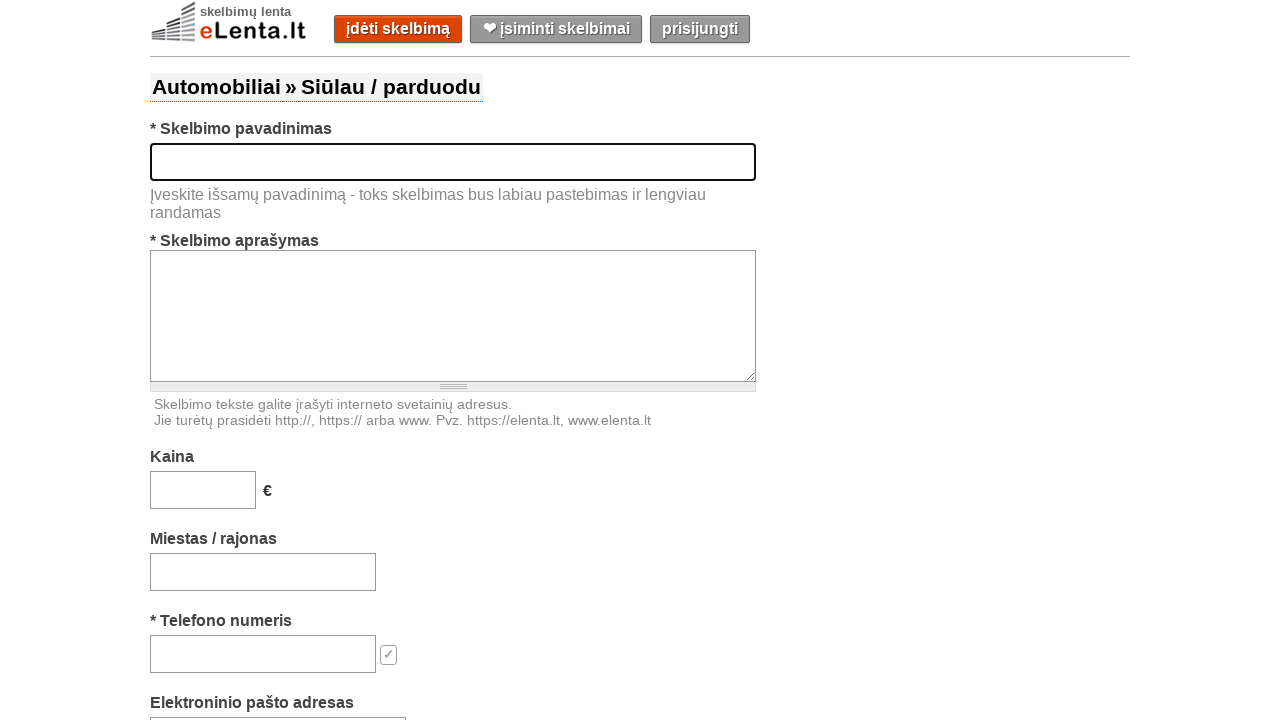

Filled title field with 'Used Lada with golden rims' on #title
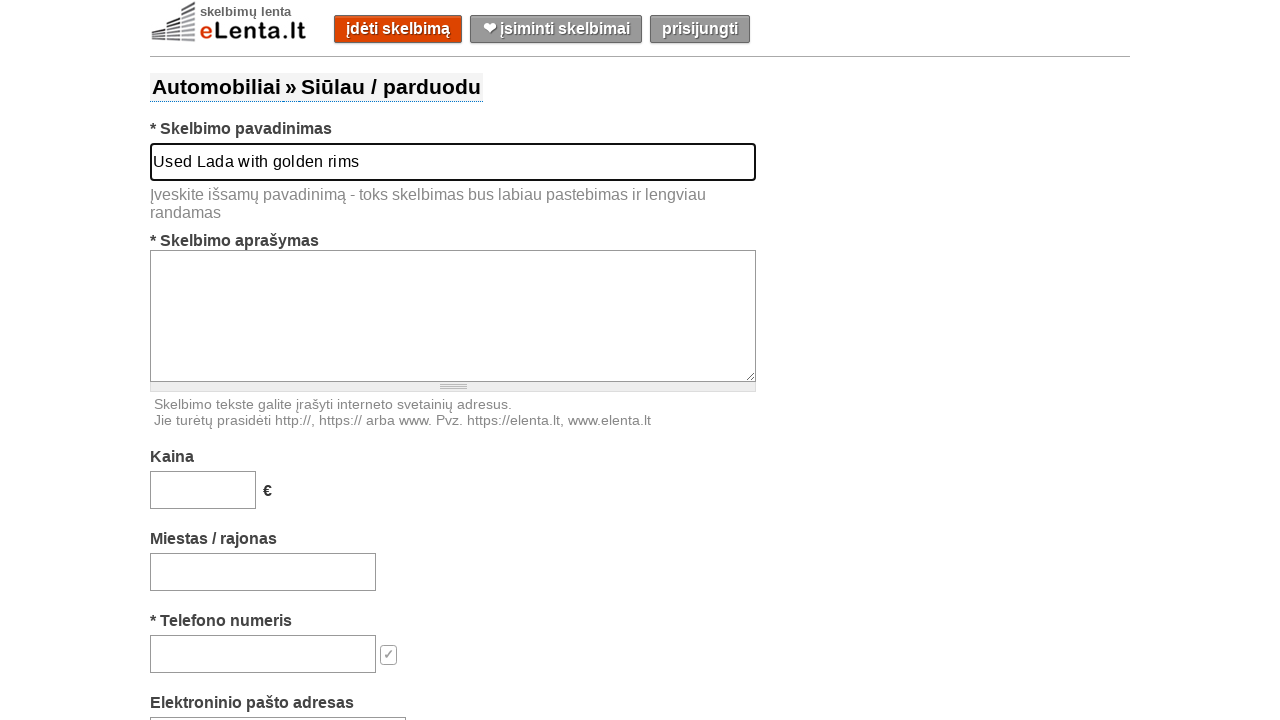

Filled description field with car details on #text
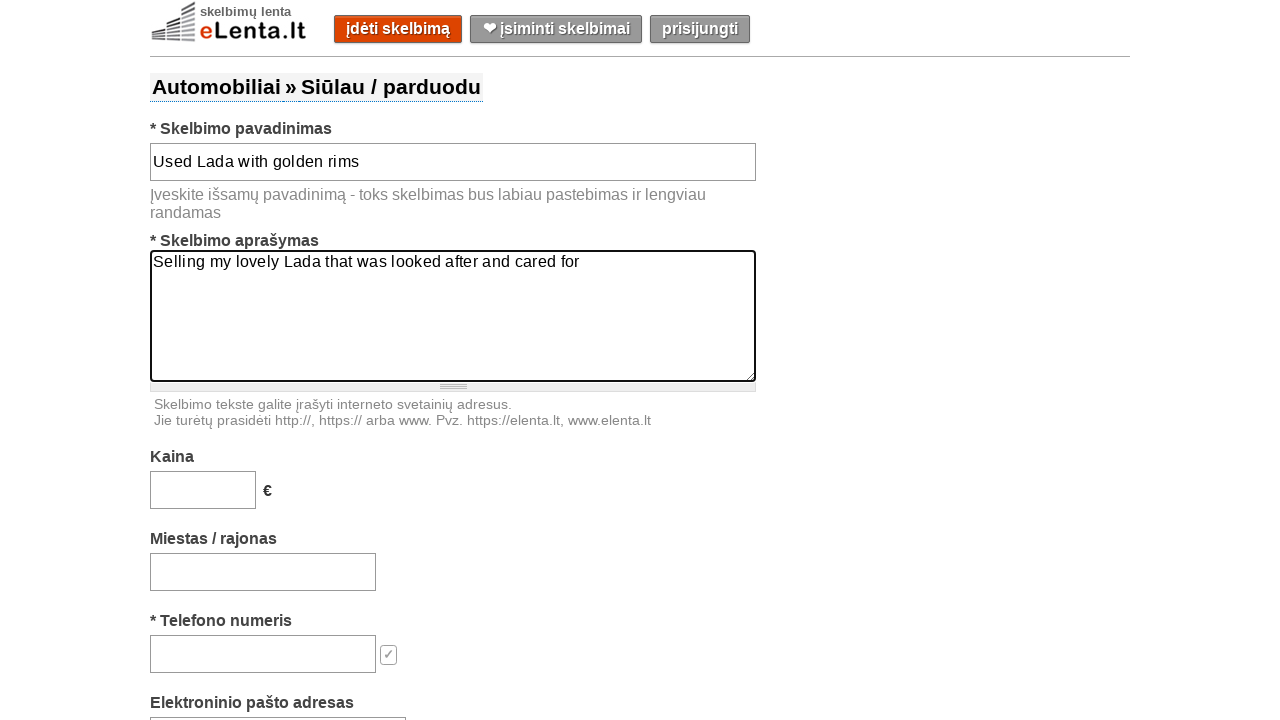

Filled price field with '15000' on #price
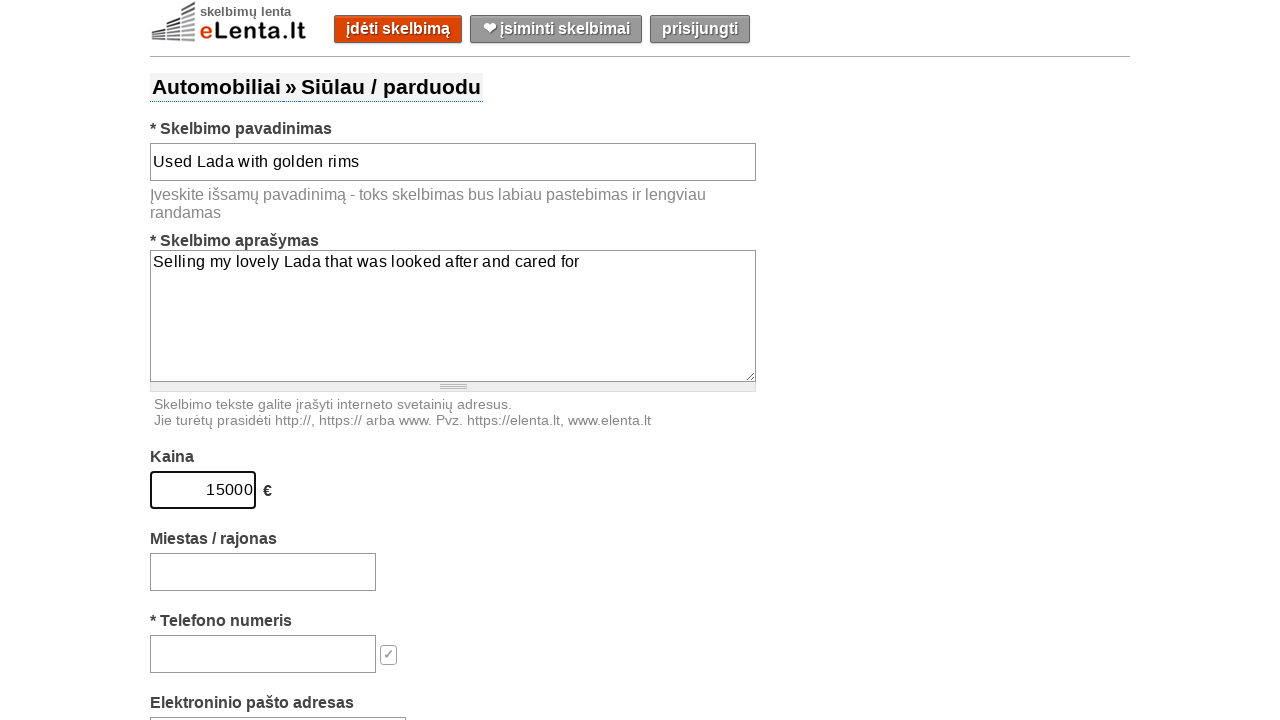

Filled location field with 'Gargždai' on #location-search-box
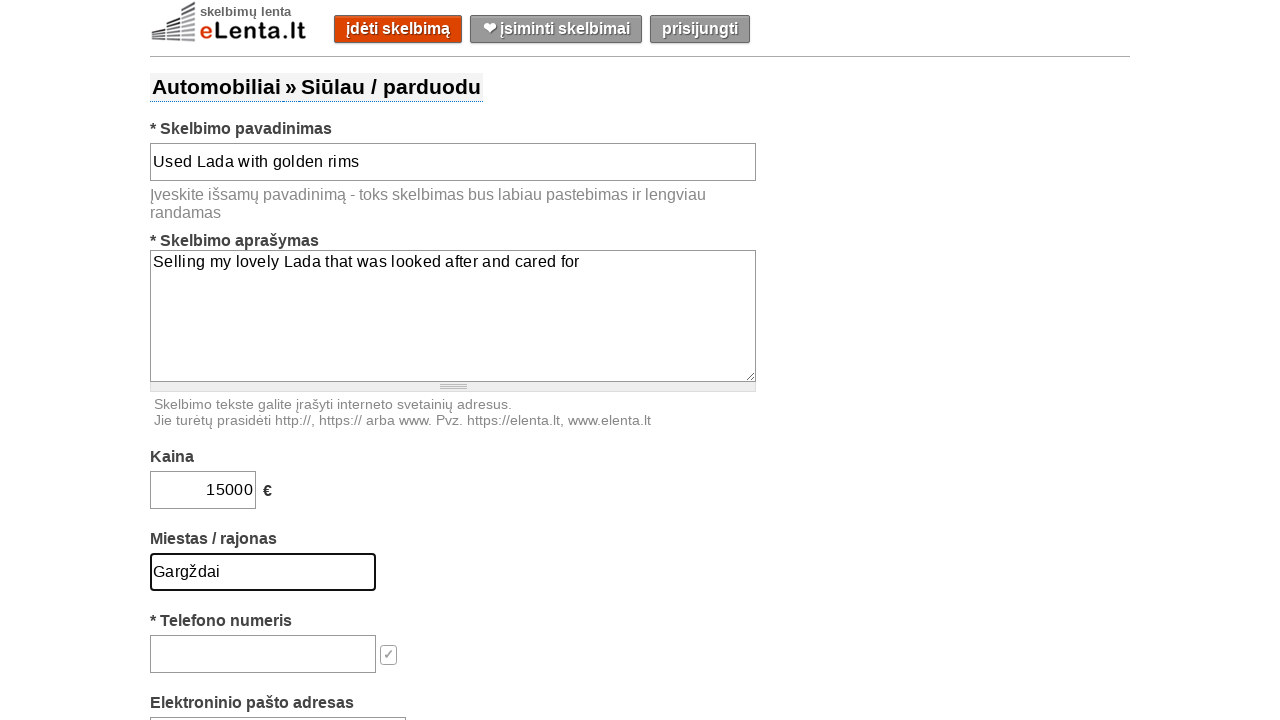

Left phone field blank intentionally for validation test on #phone
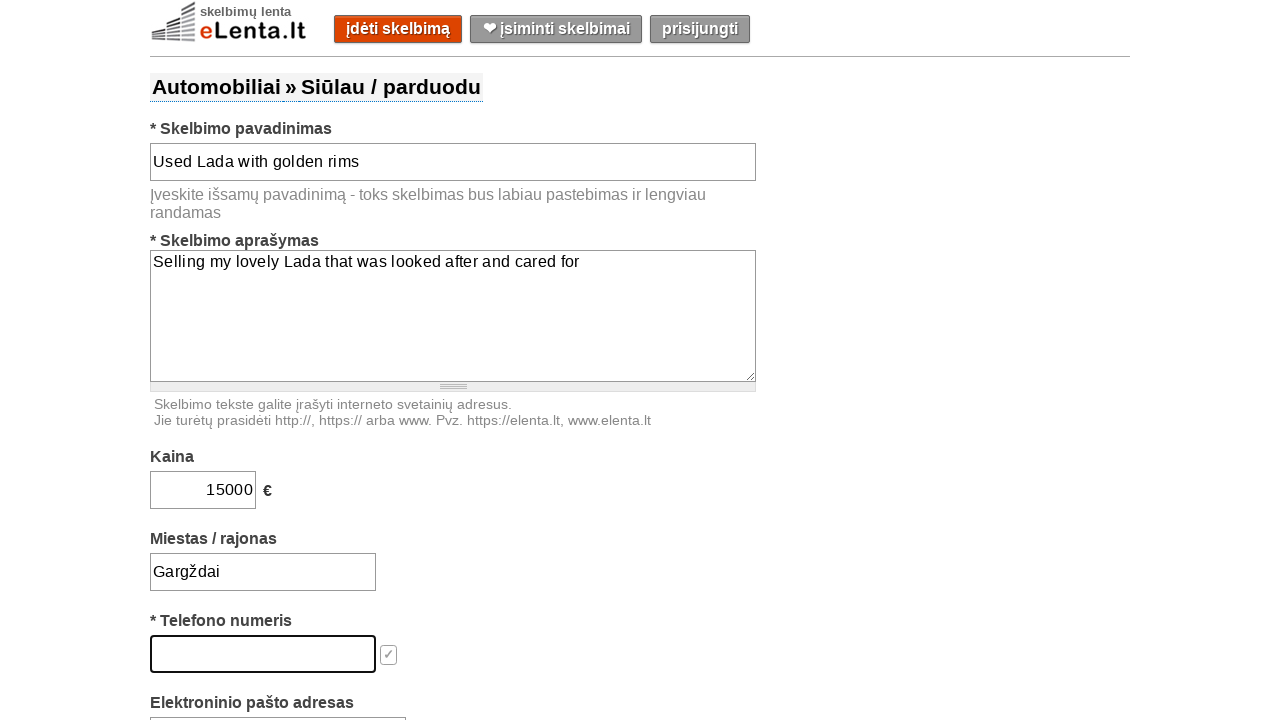

Filled email field with 'ThomasShelby@gmail.com' on #email
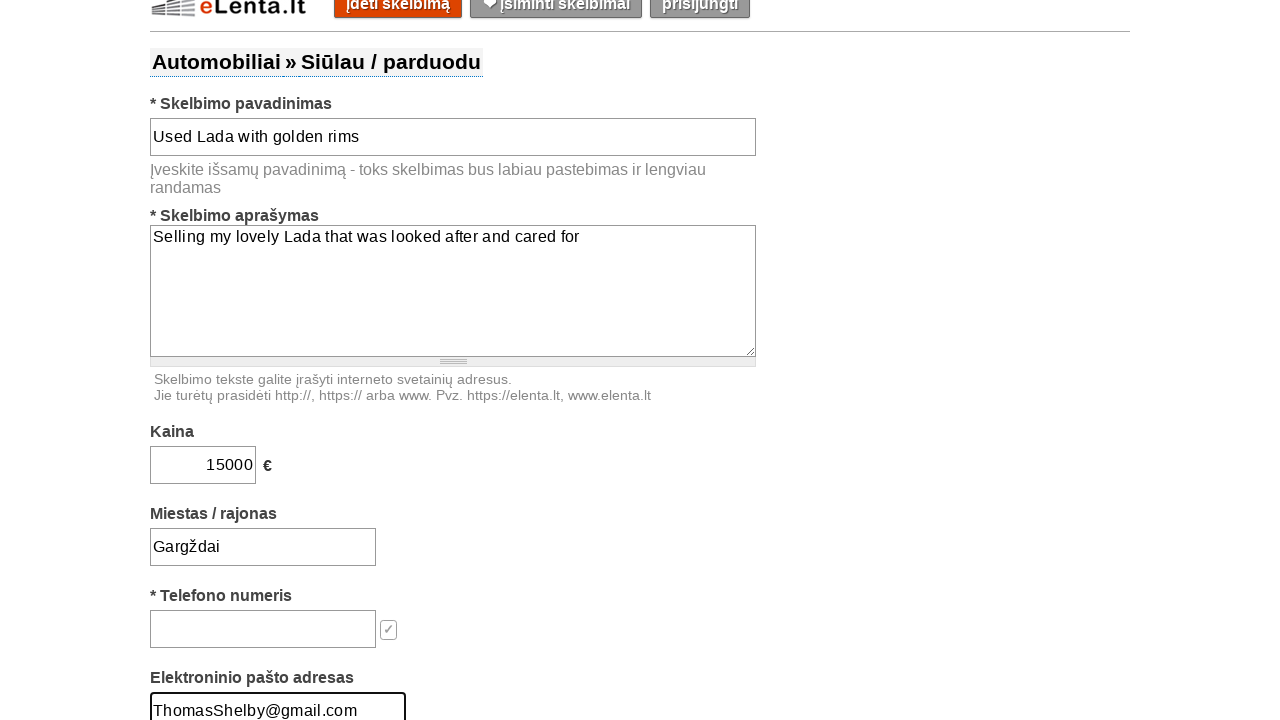

Clicked submit button to test validation with blank phone number at (659, 360) on #submit-button
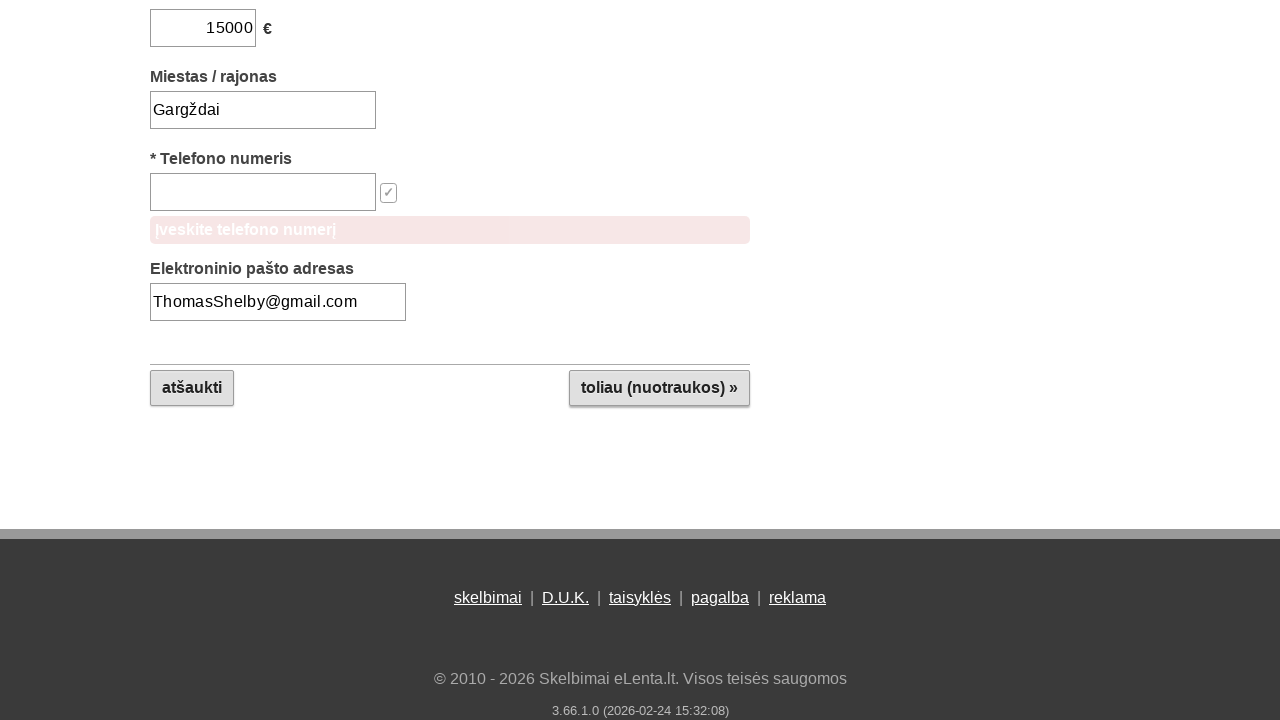

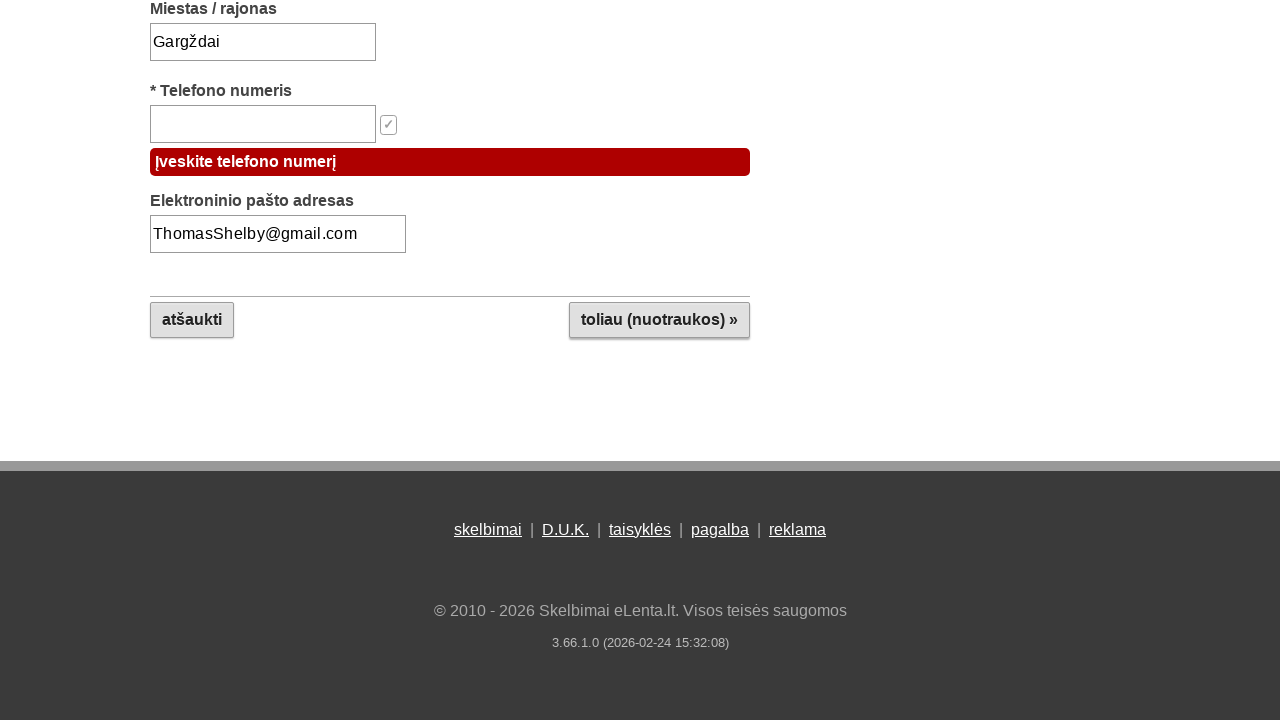